Tests checkbox interaction on a demo page by verifying checkboxes are displayed and enabled, then clicking them to ensure both are selected.

Starting URL: https://the-internet.herokuapp.com/checkboxes

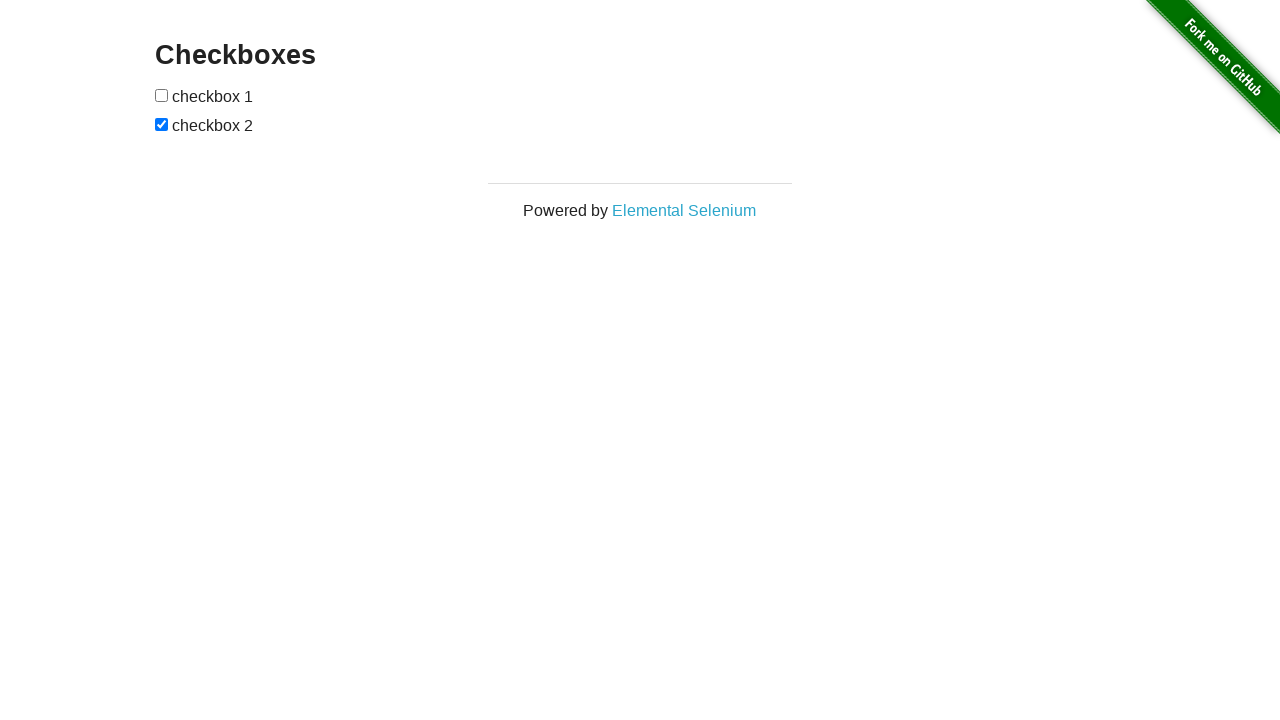

Located first checkbox element
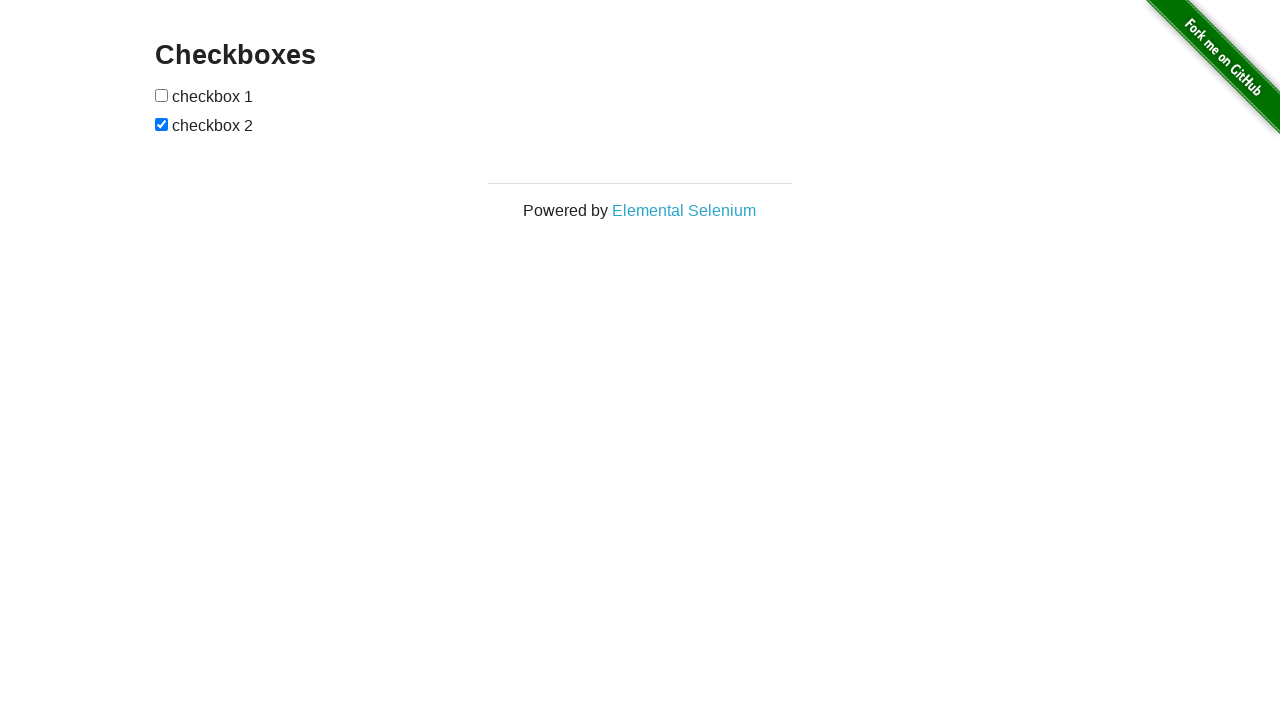

First checkbox is visible
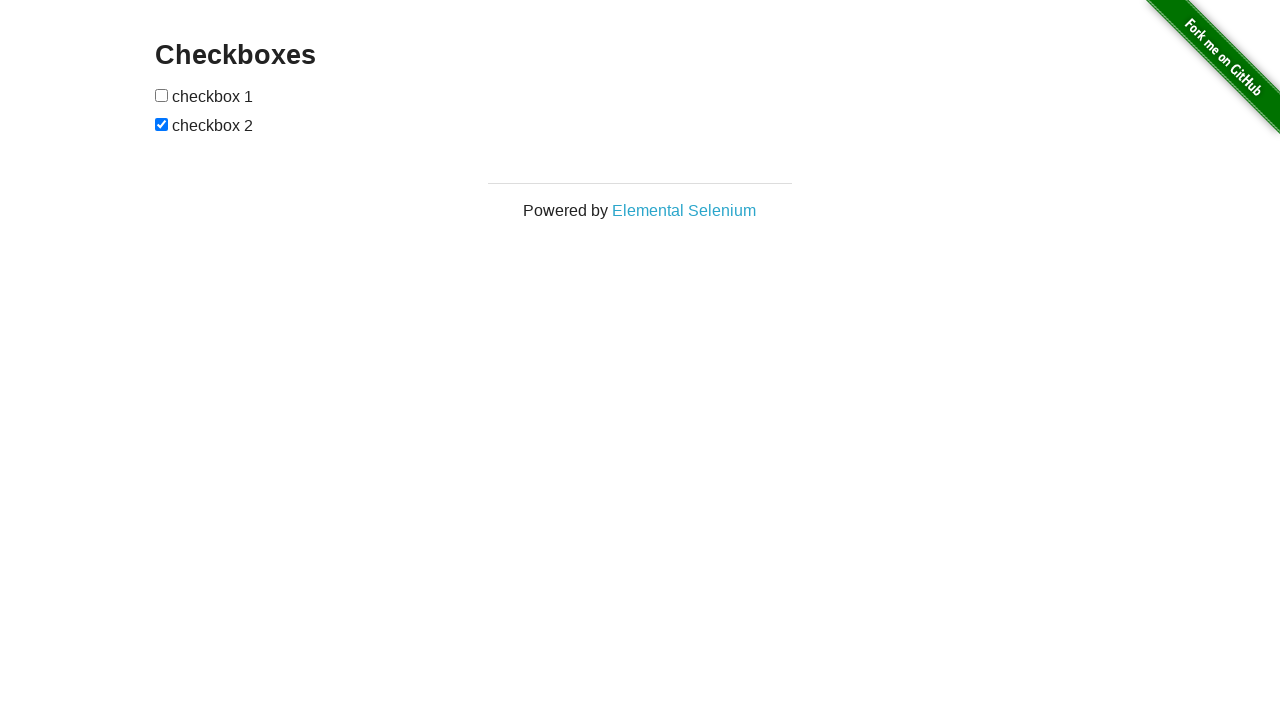

Clicked first checkbox to select it at (162, 95) on (//input)[1]
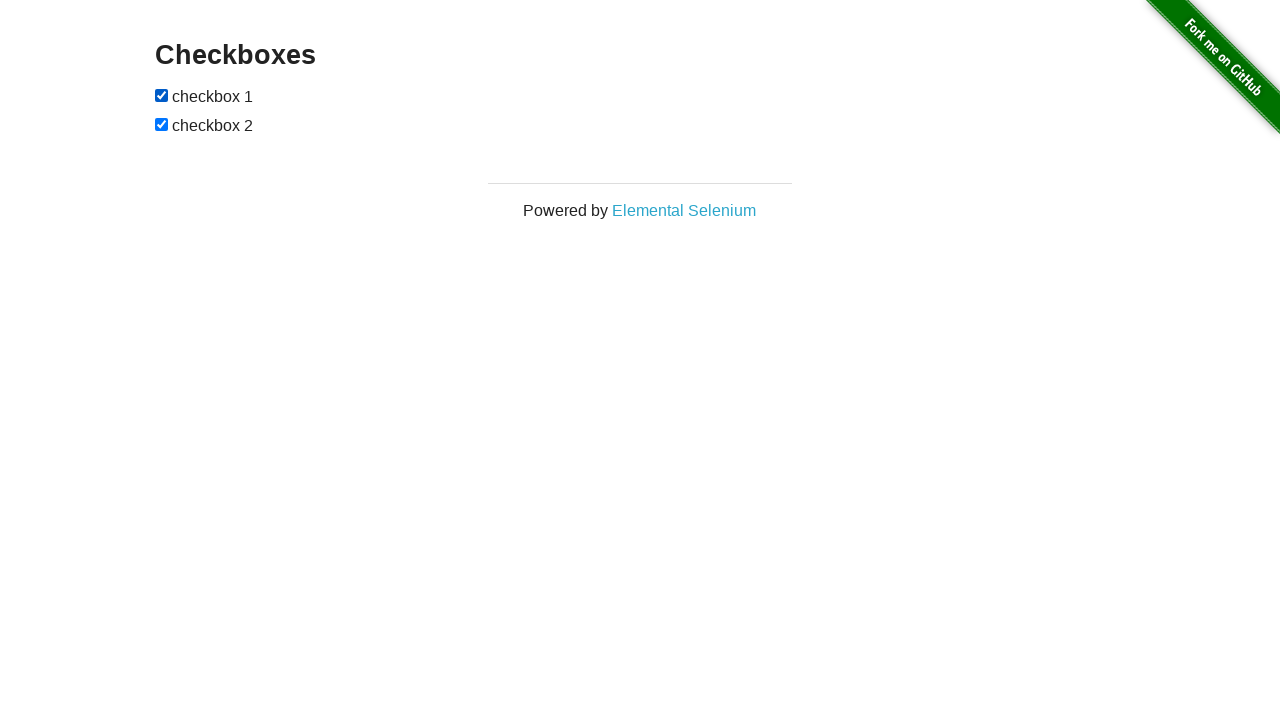

Located second checkbox element
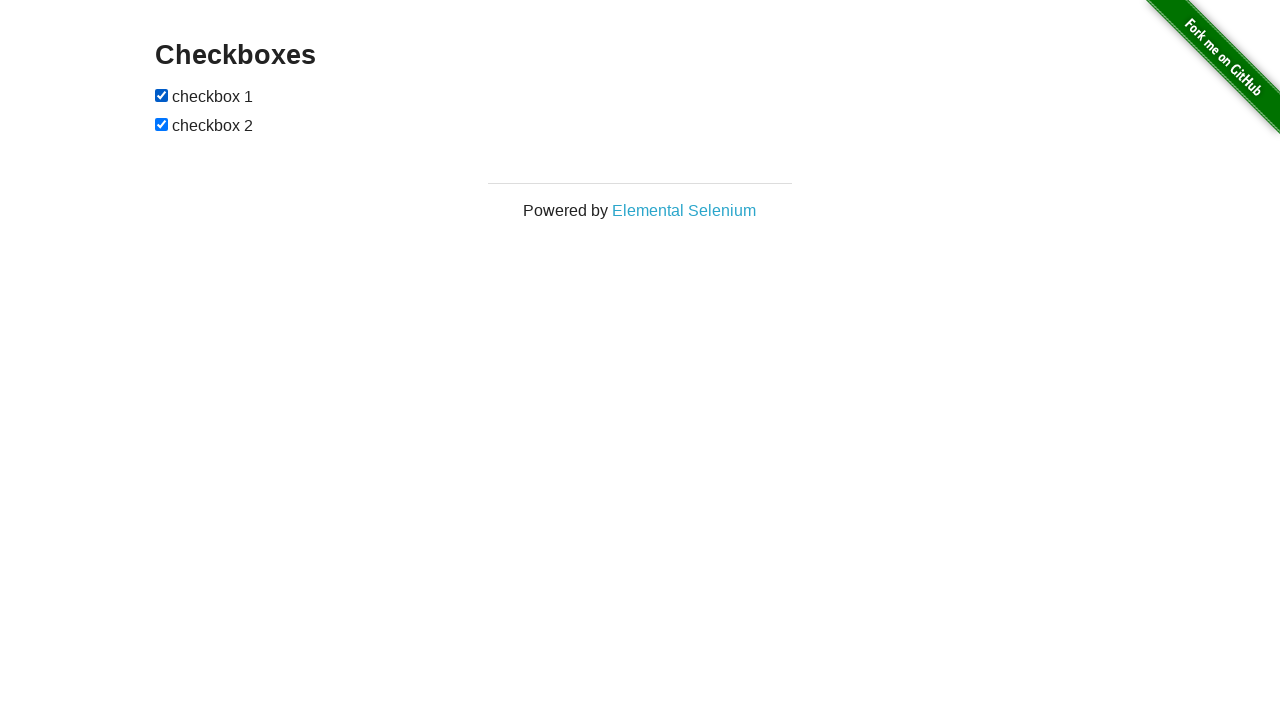

Second checkbox is visible
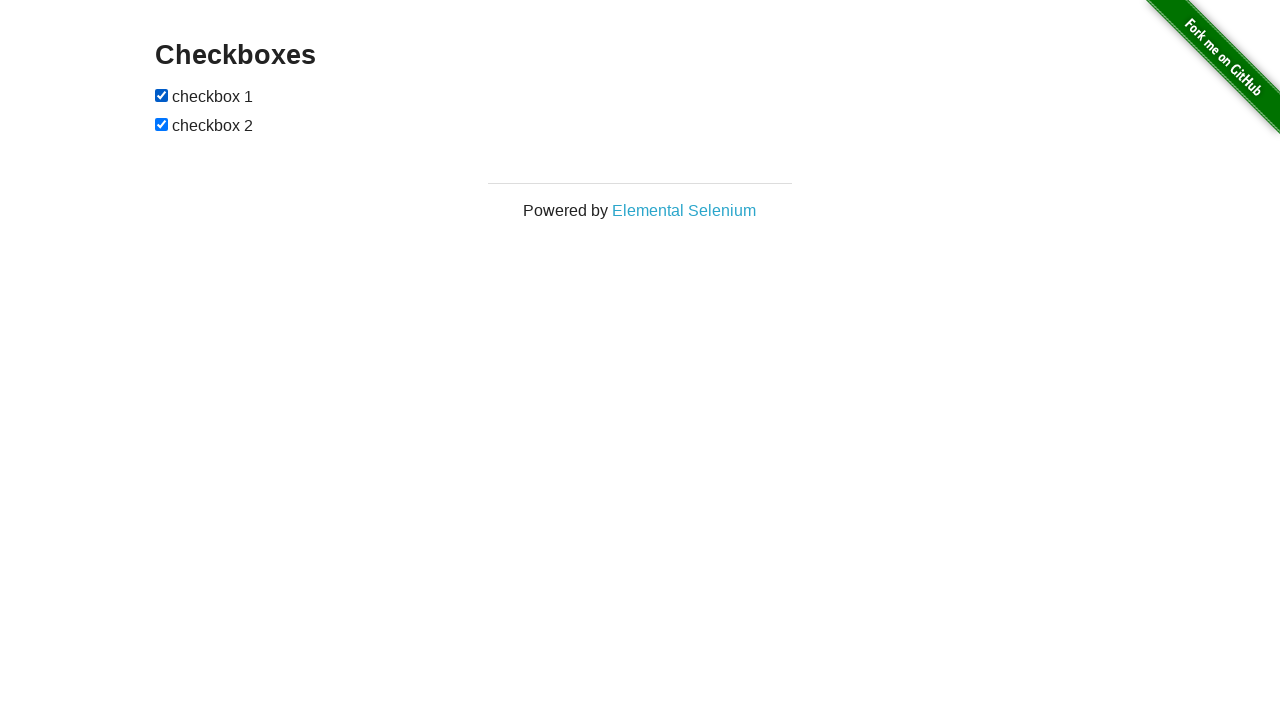

Second checkbox was already checked
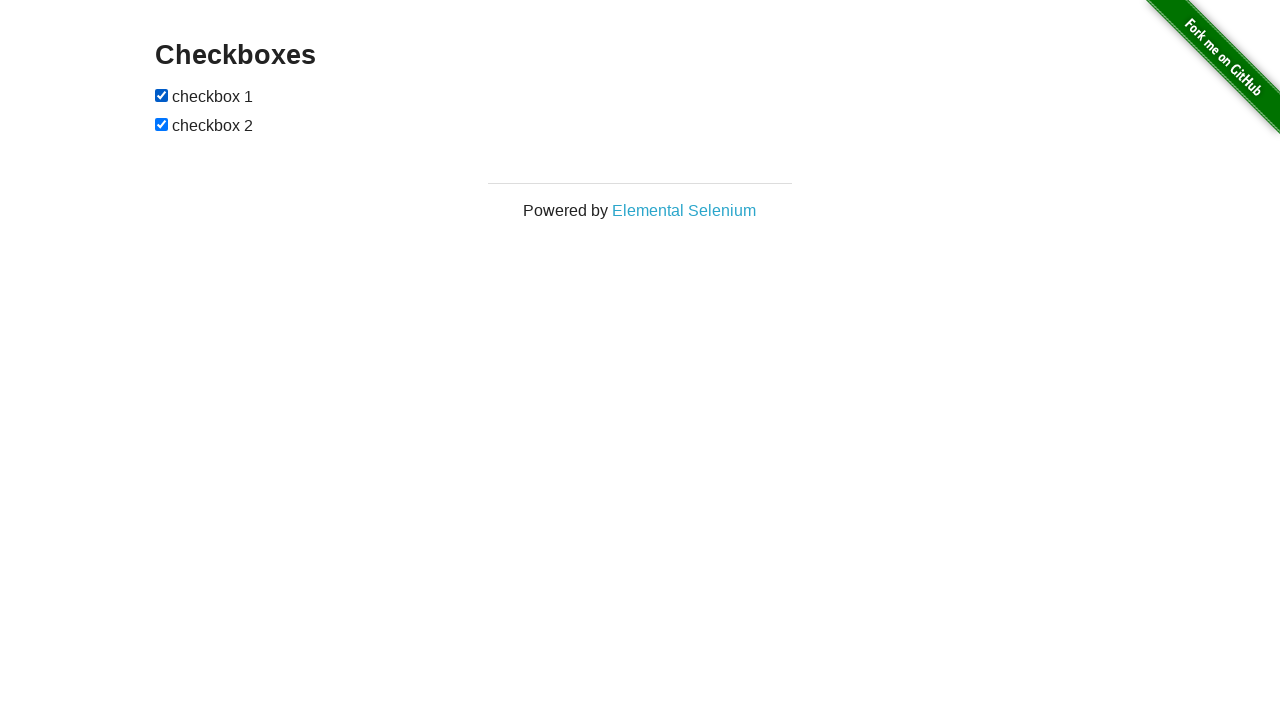

Waited 1 second to verify both checkboxes are selected
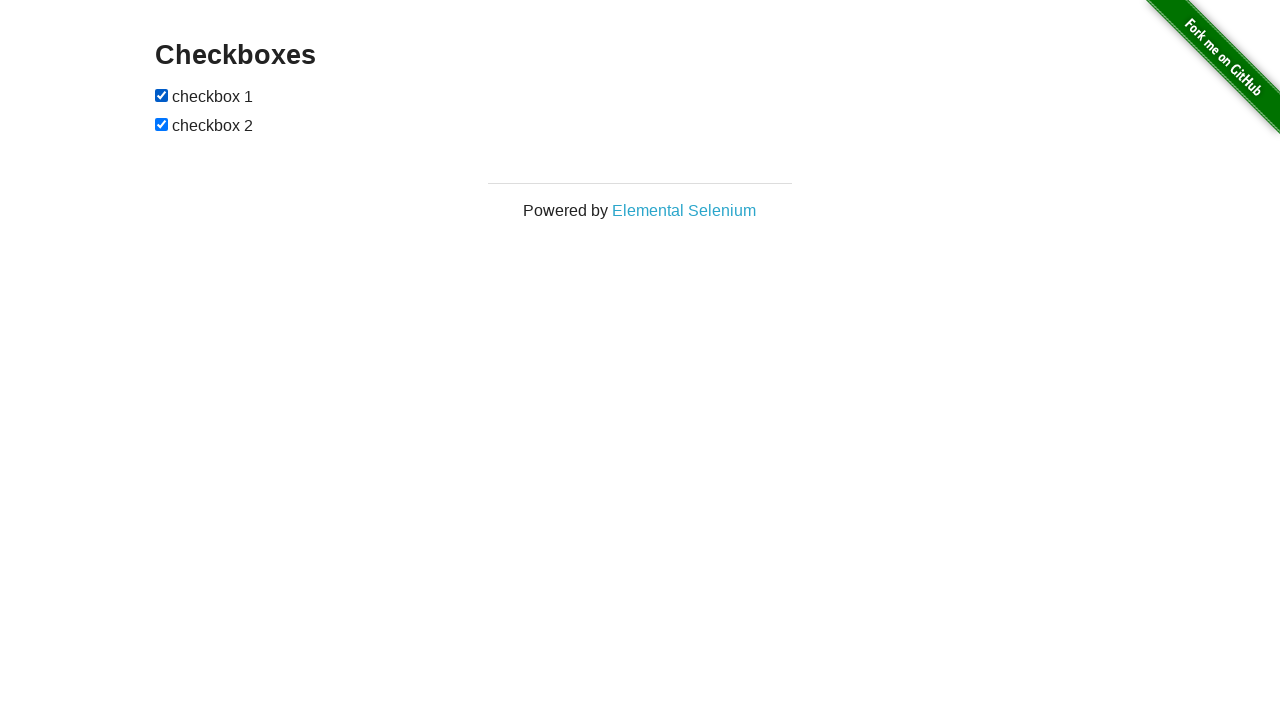

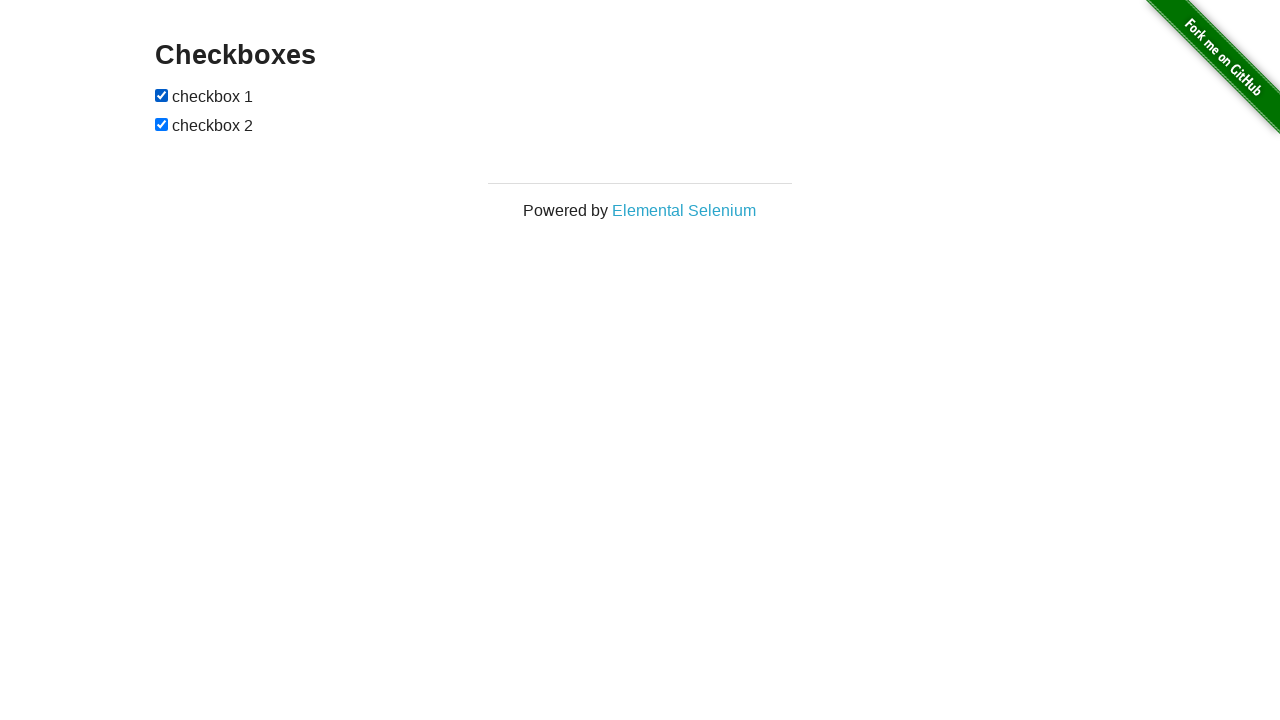